Tests page synchronization by waiting for text to change from initial value to a magic text value using a fixed sleep delay

Starting URL: https://kristinek.github.io/site/examples/sync

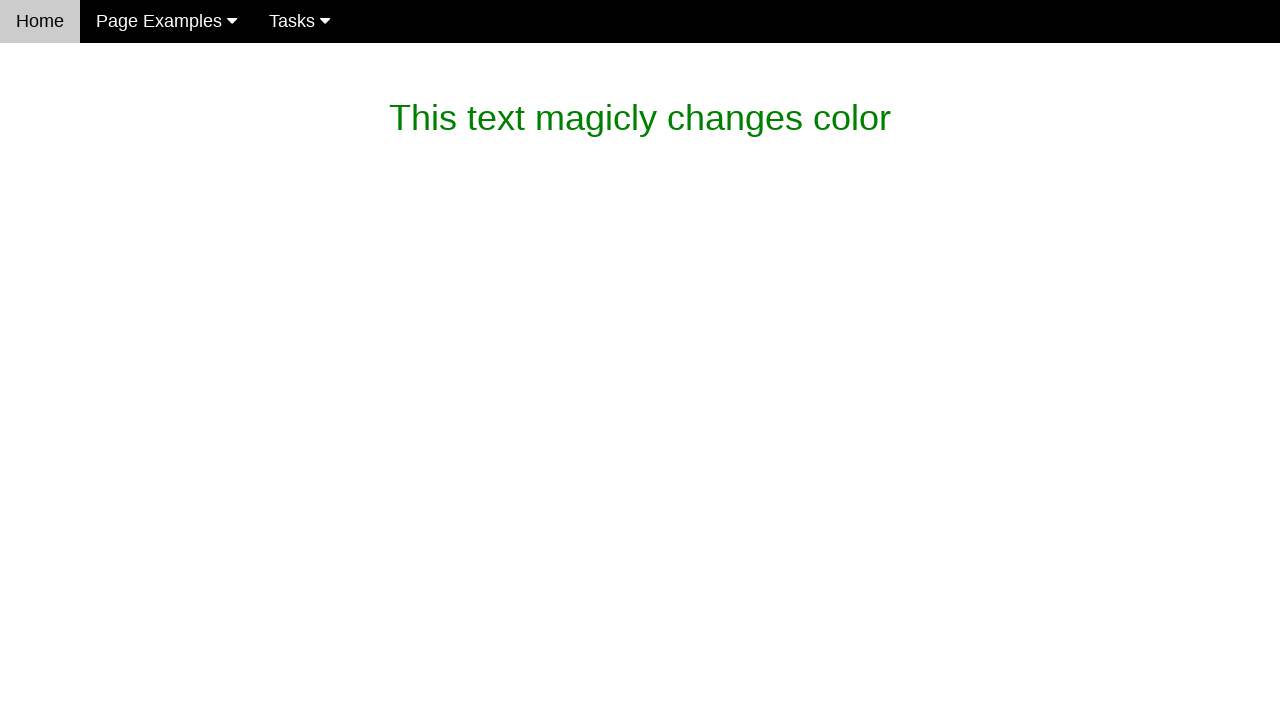

Waited for magic text to appear on page
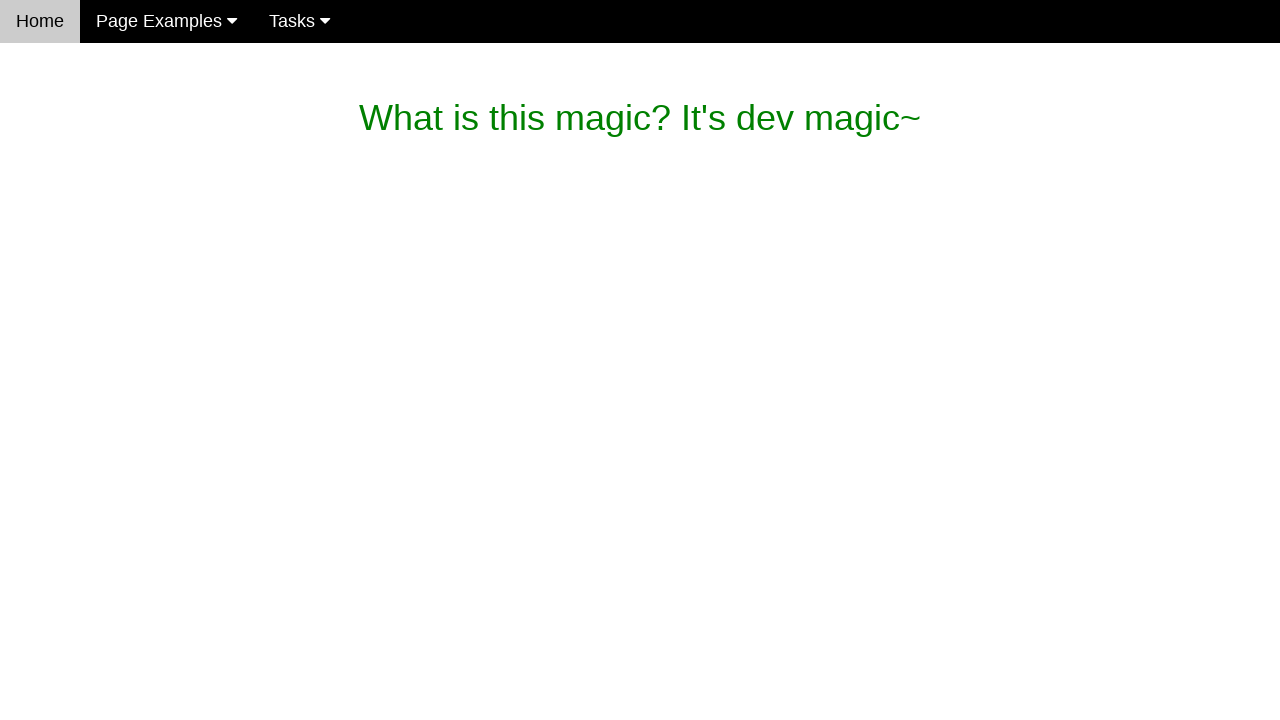

Verified magic text content matches expected value
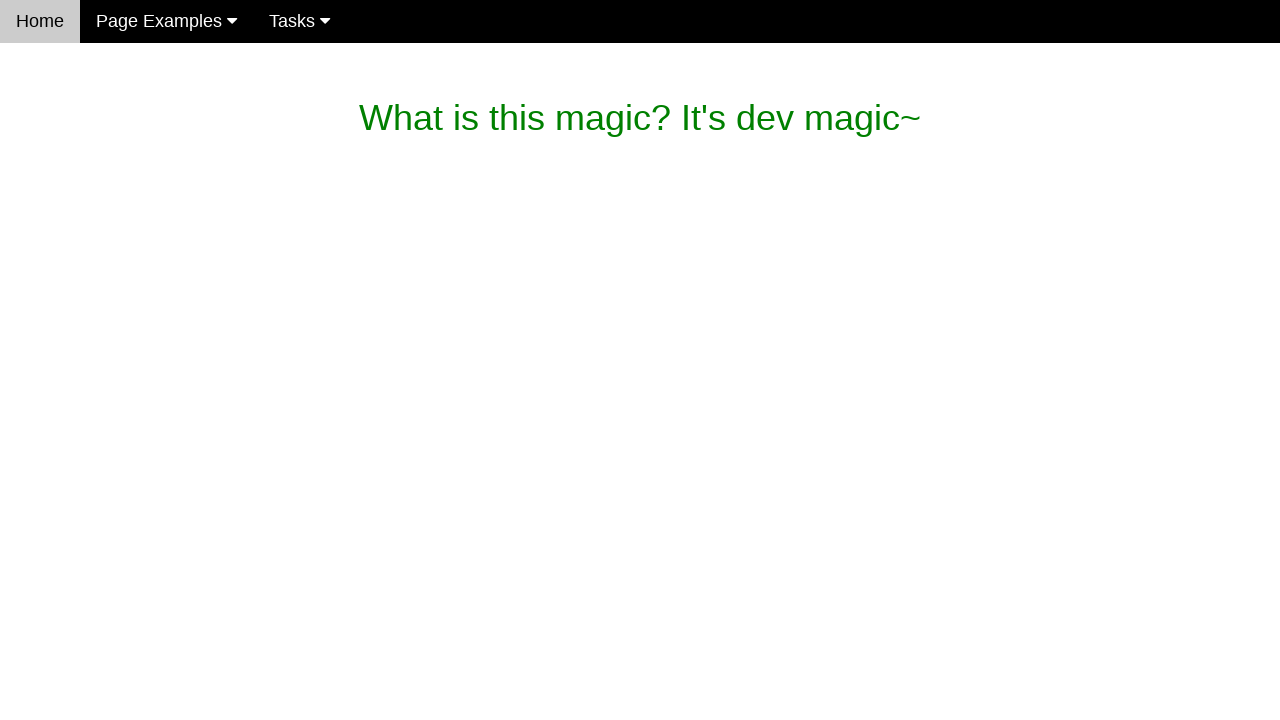

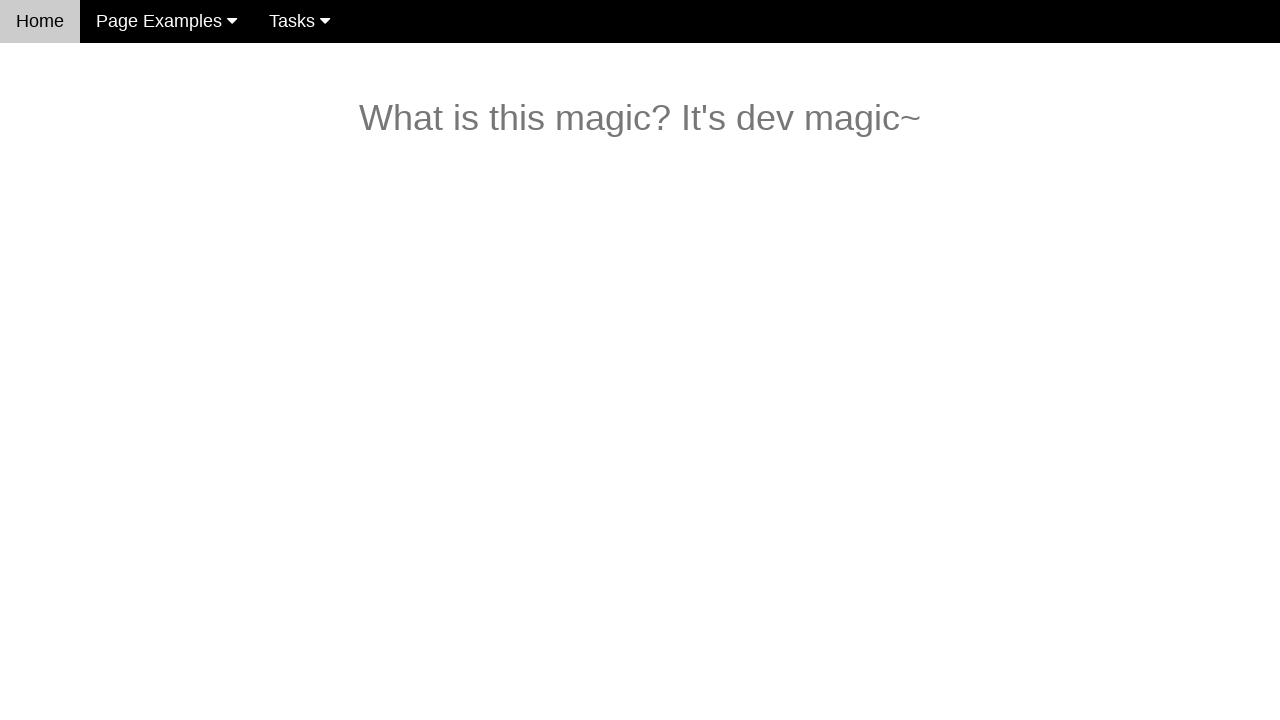